Tests navigation flow by filling the reservation form, going to confirmation, clicking back to return to form, changing the guest name, and then completing the reservation.

Starting URL: http://example.selenium.jp/reserveApp/

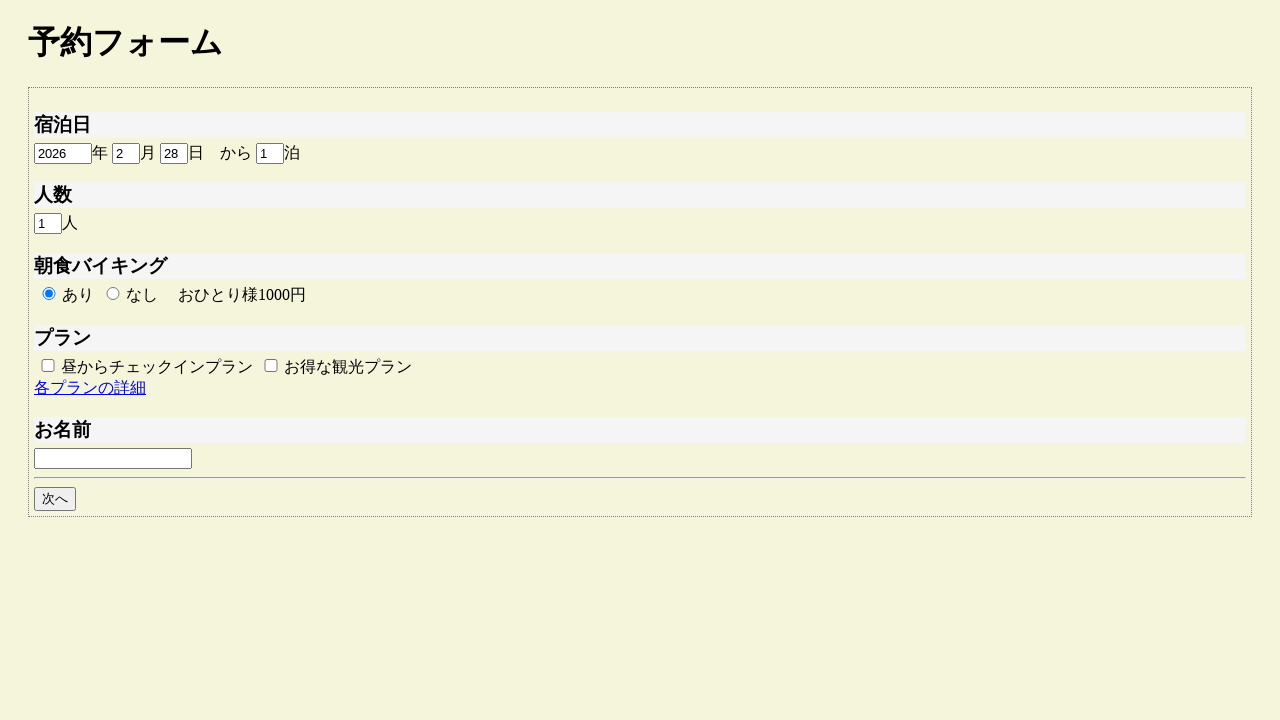

Cleared reserve year field on #reserve_year
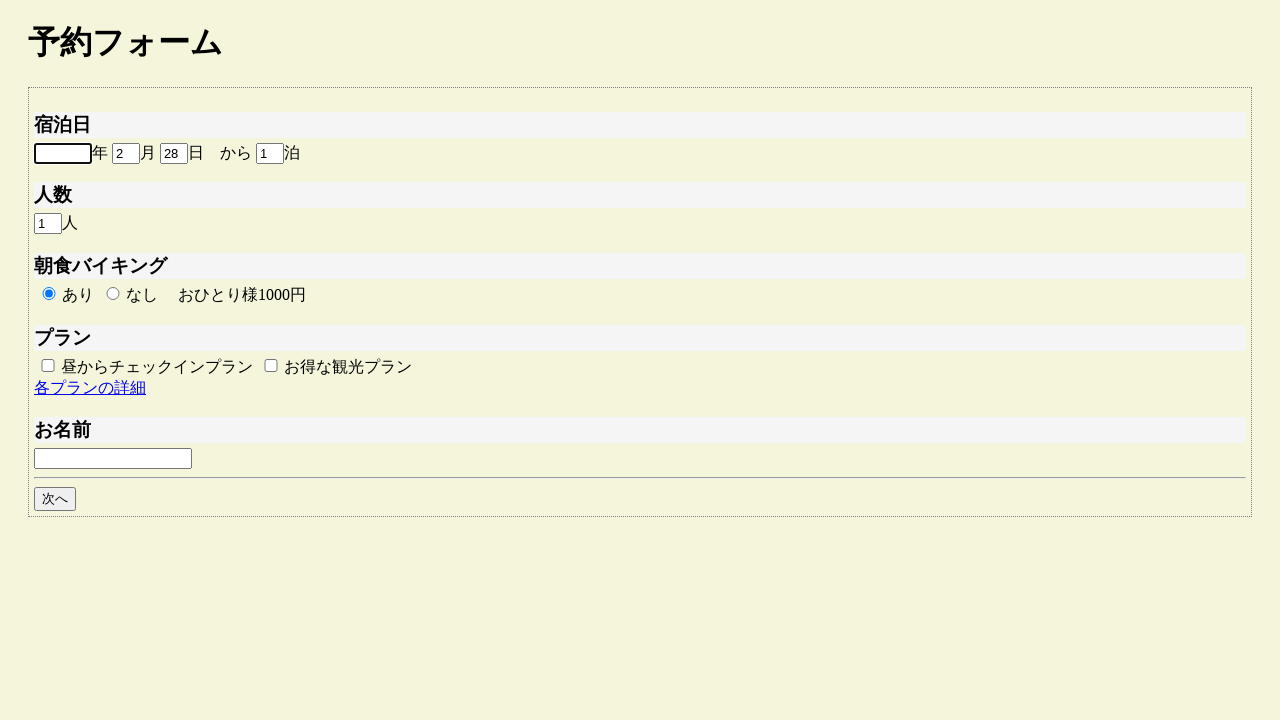

Cleared reserve month field on #reserve_month
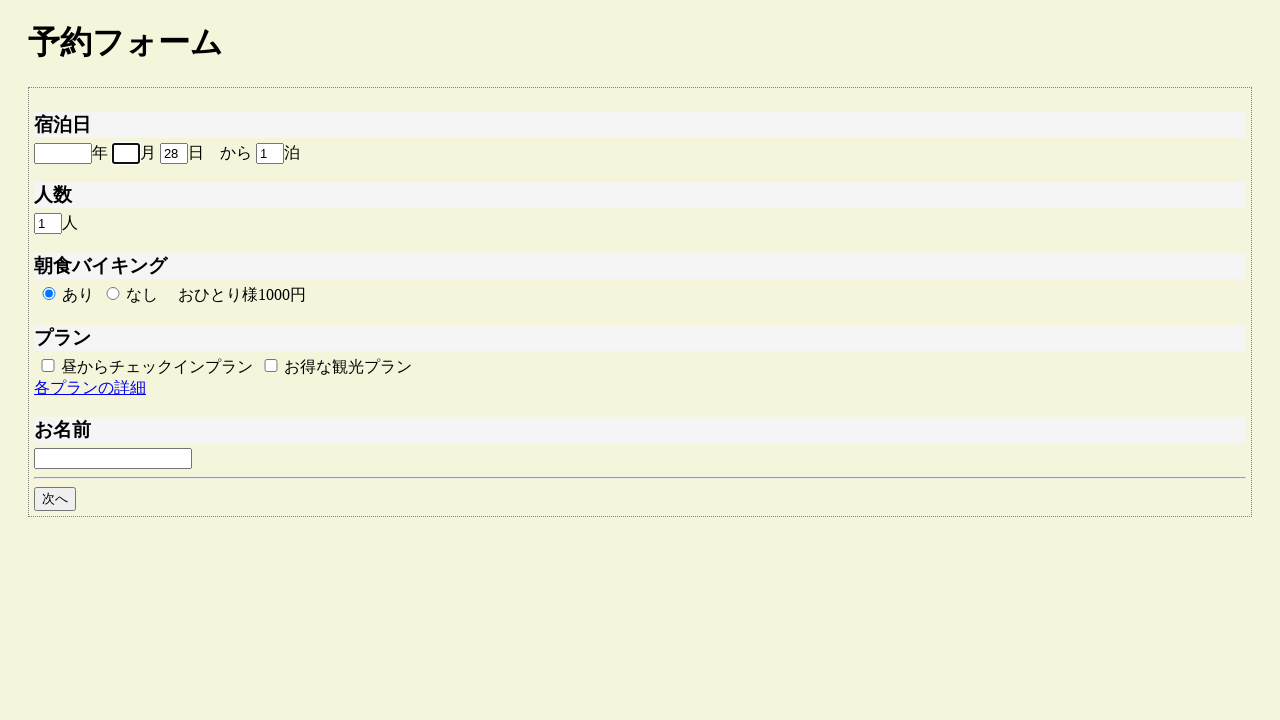

Cleared reserve day field on #reserve_day
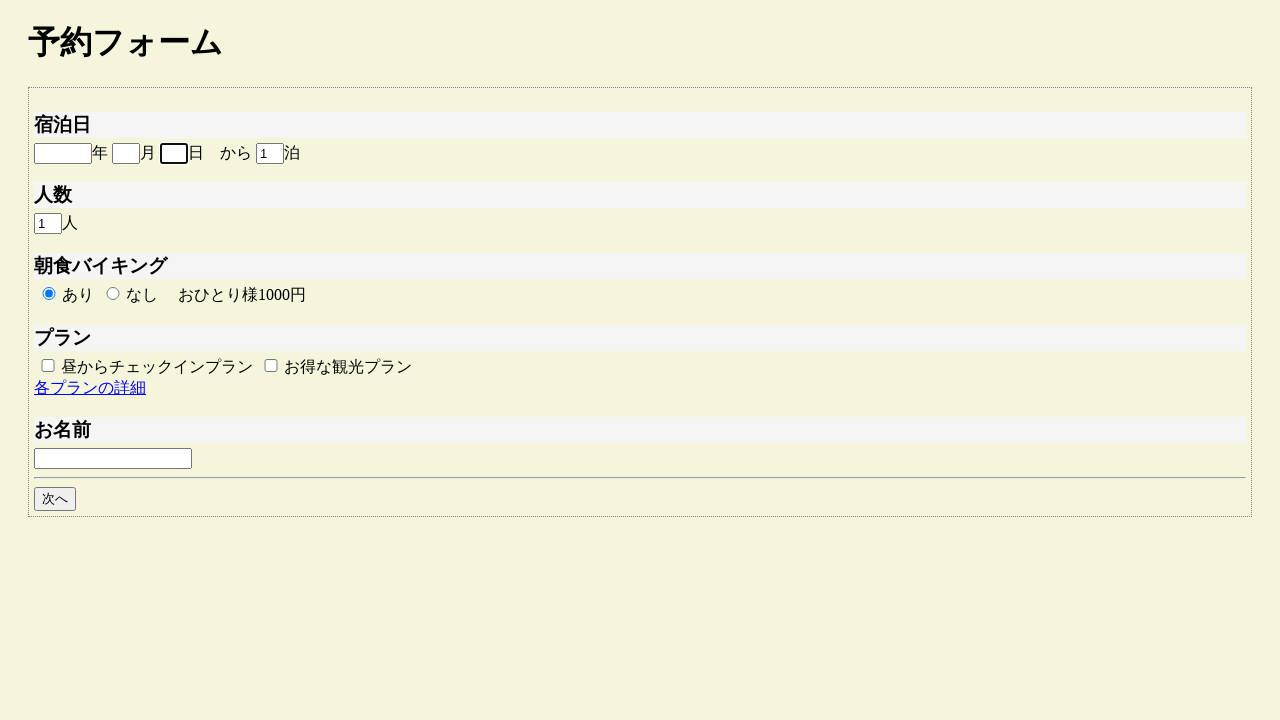

Cleared reserve term field on #reserve_term
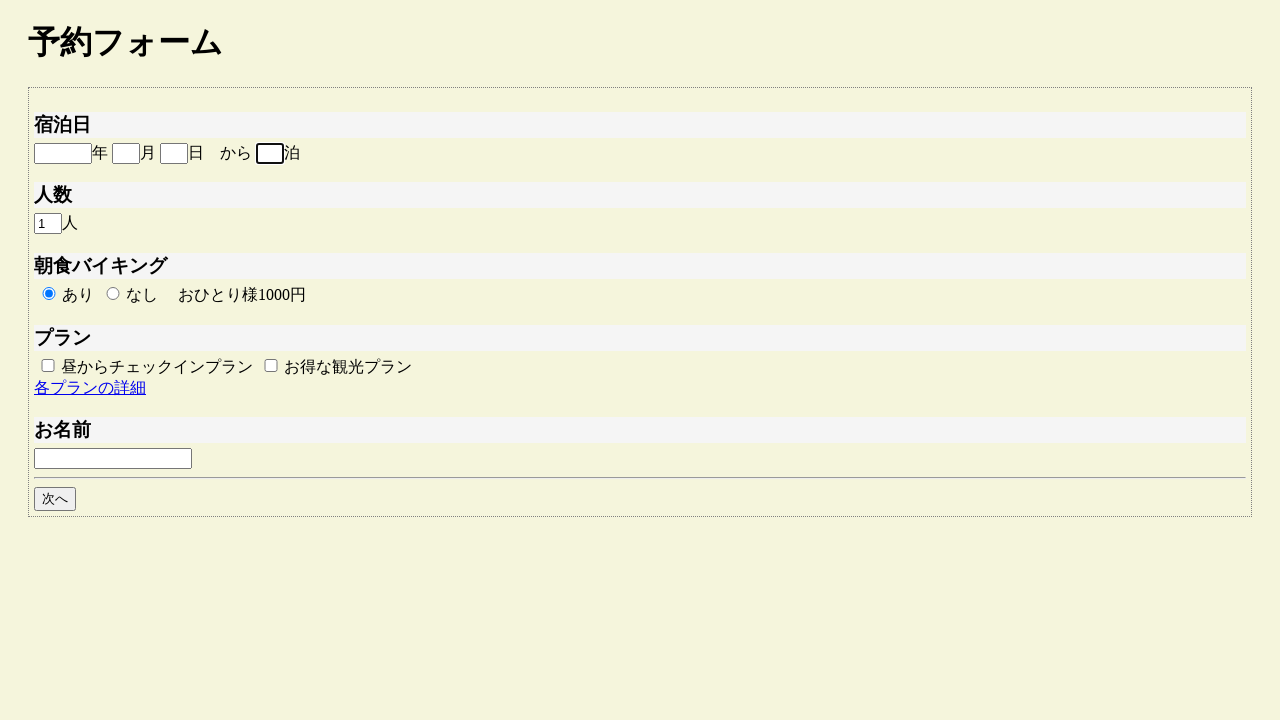

Cleared headcount field on #headcount
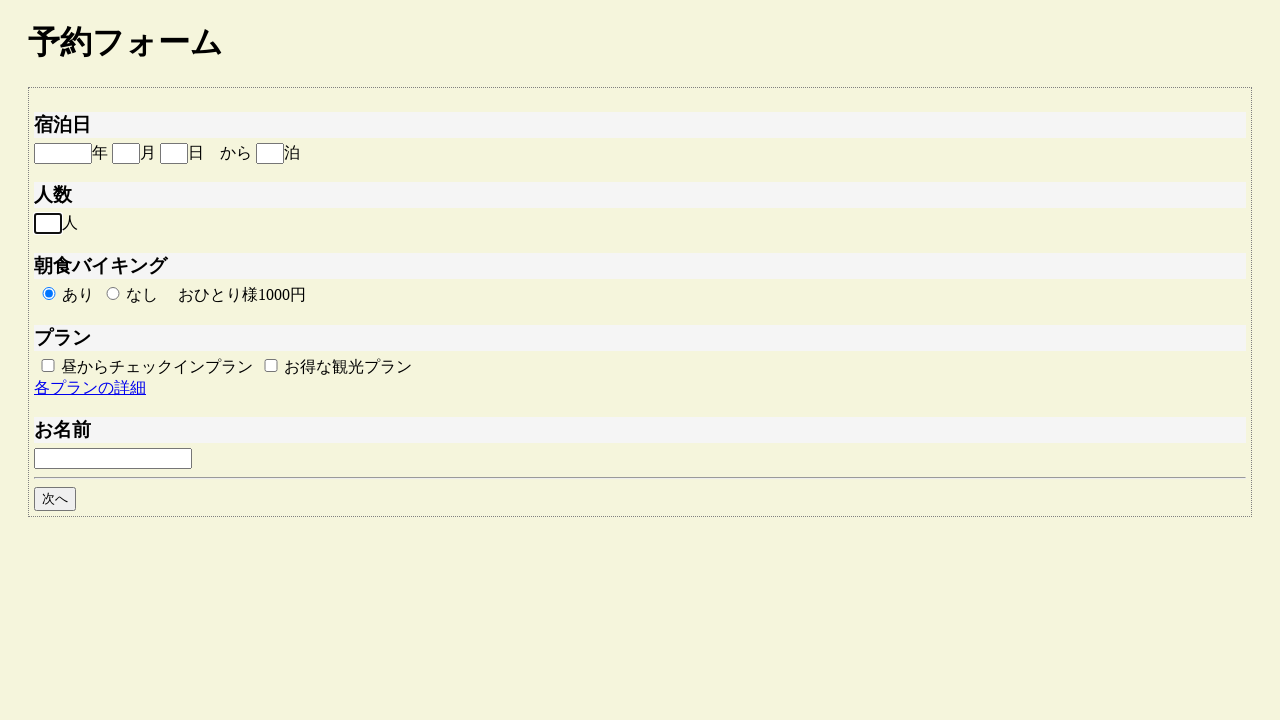

Cleared guest name field on #guestname
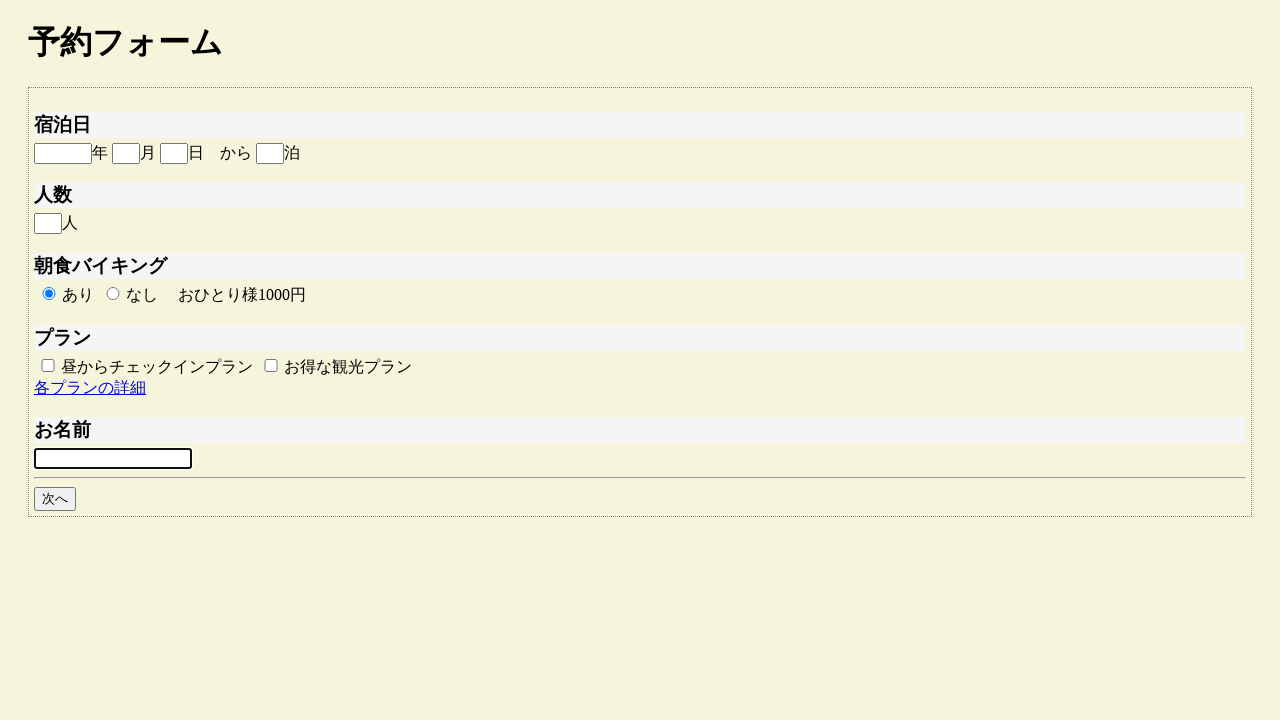

Filled reserve year with 2026 on #reserve_year
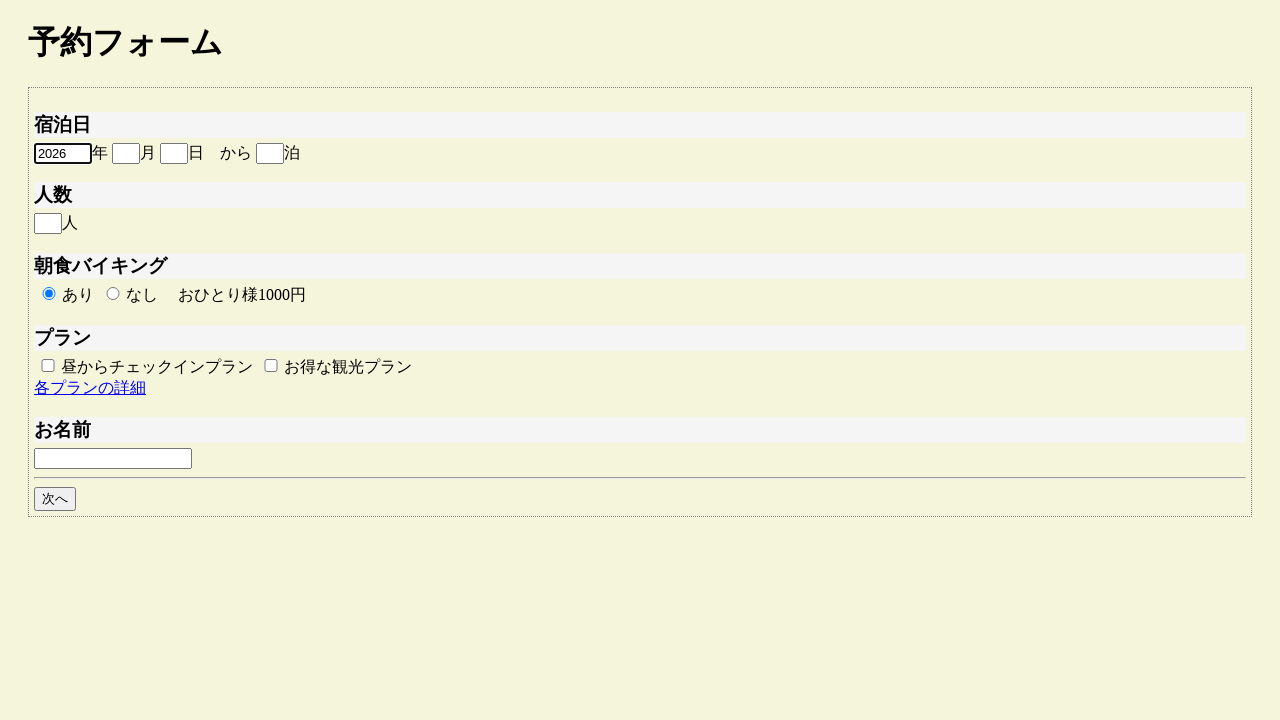

Filled reserve month with 3 on #reserve_month
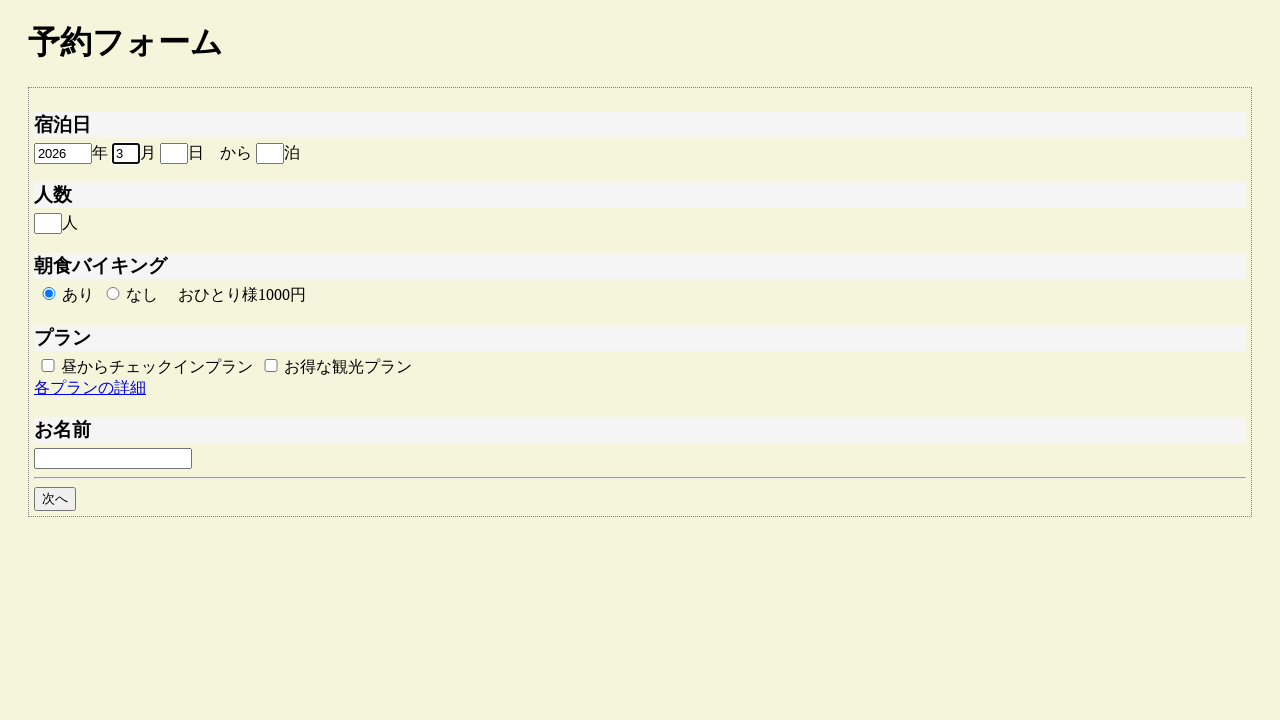

Filled reserve day with 1 on #reserve_day
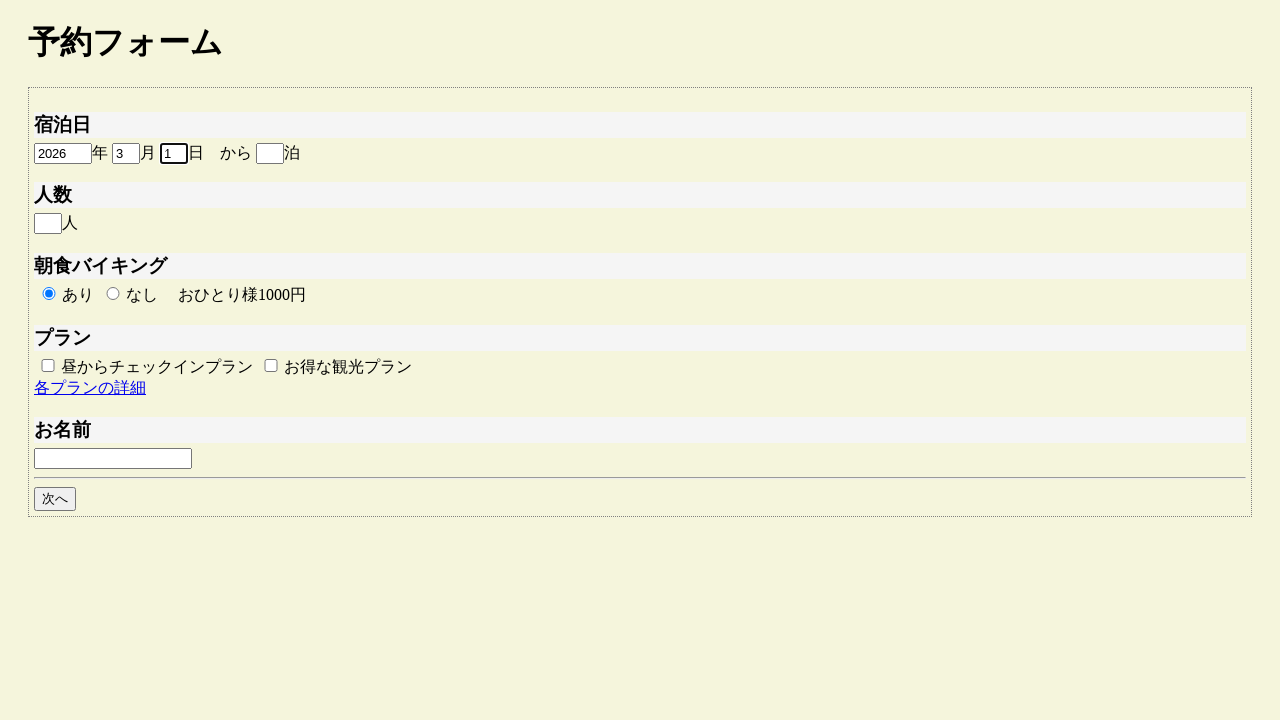

Filled reserve term with 1 on #reserve_term
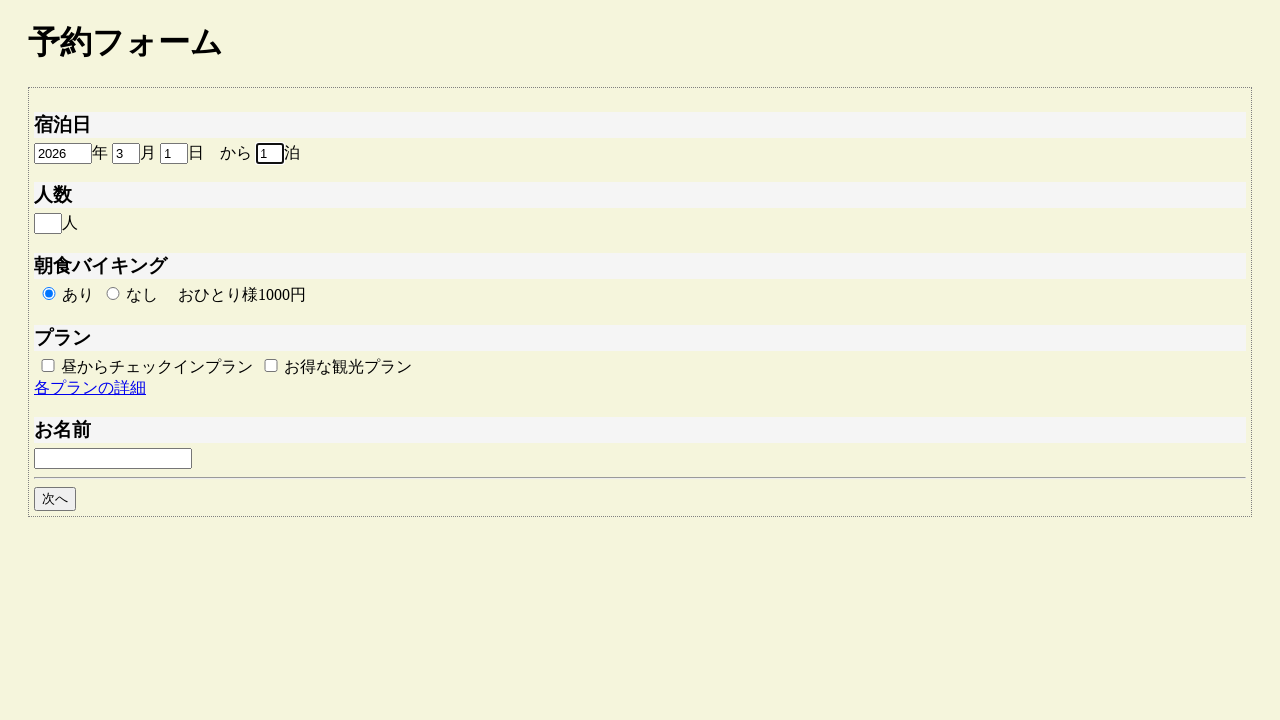

Filled headcount with 1 on #headcount
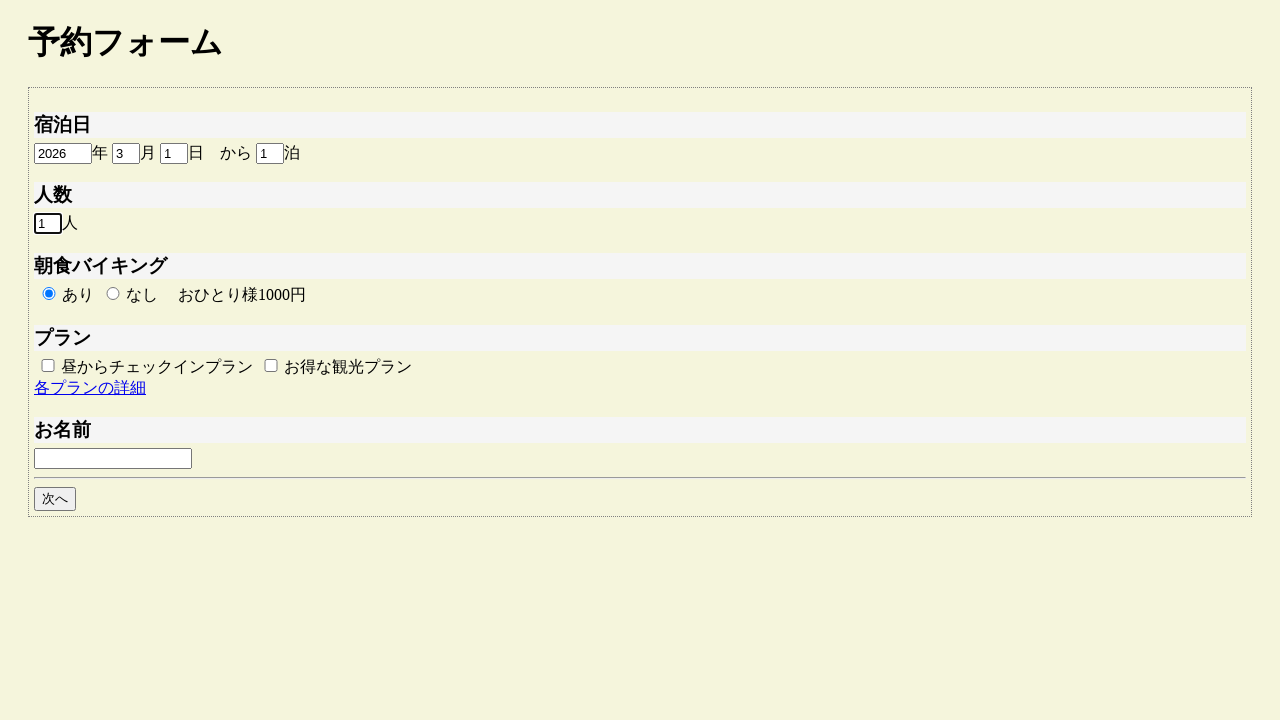

Selected breakfast option at (49, 294) on #breakfast_on
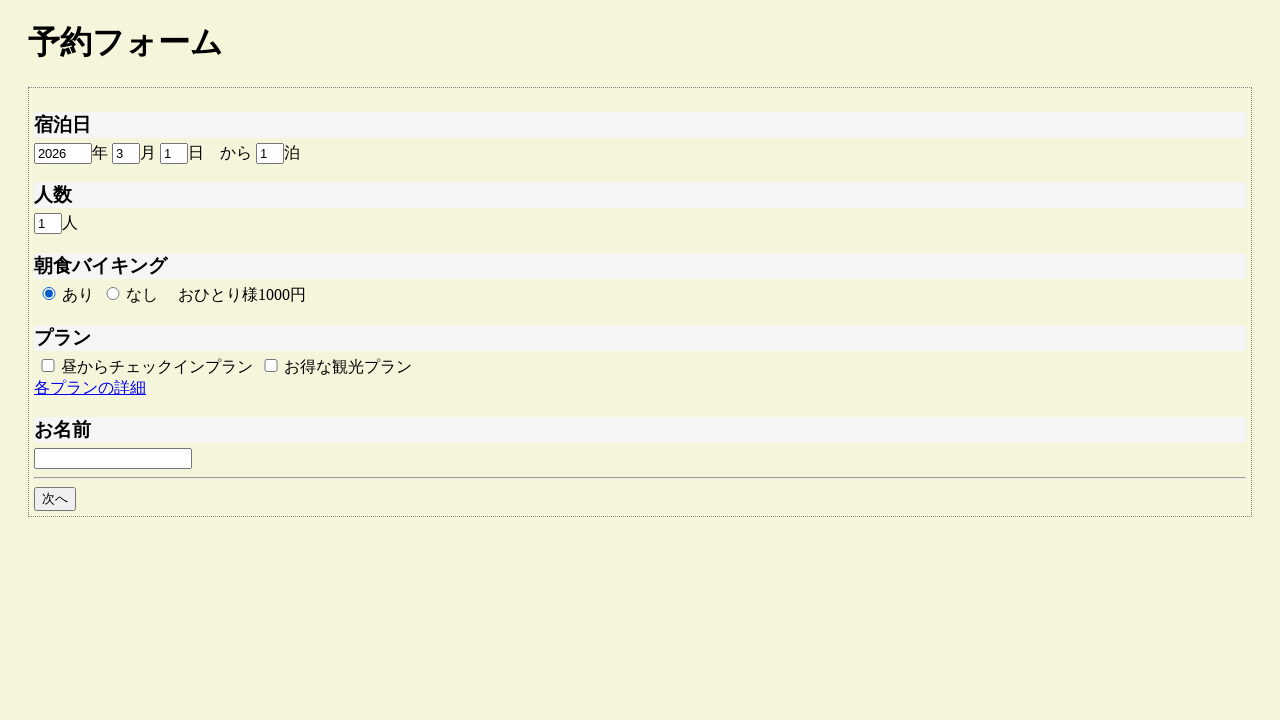

Selected plan B at (271, 365) on #plan_b
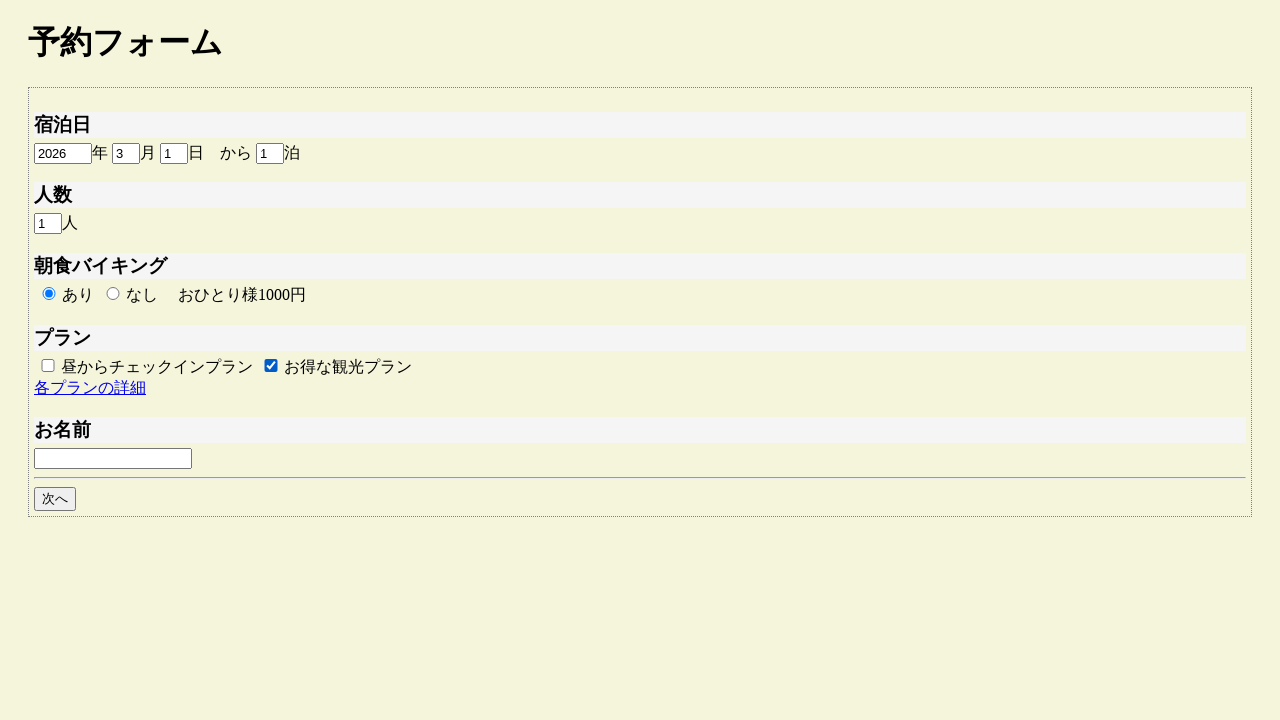

Cleared guest name field again on #guestname
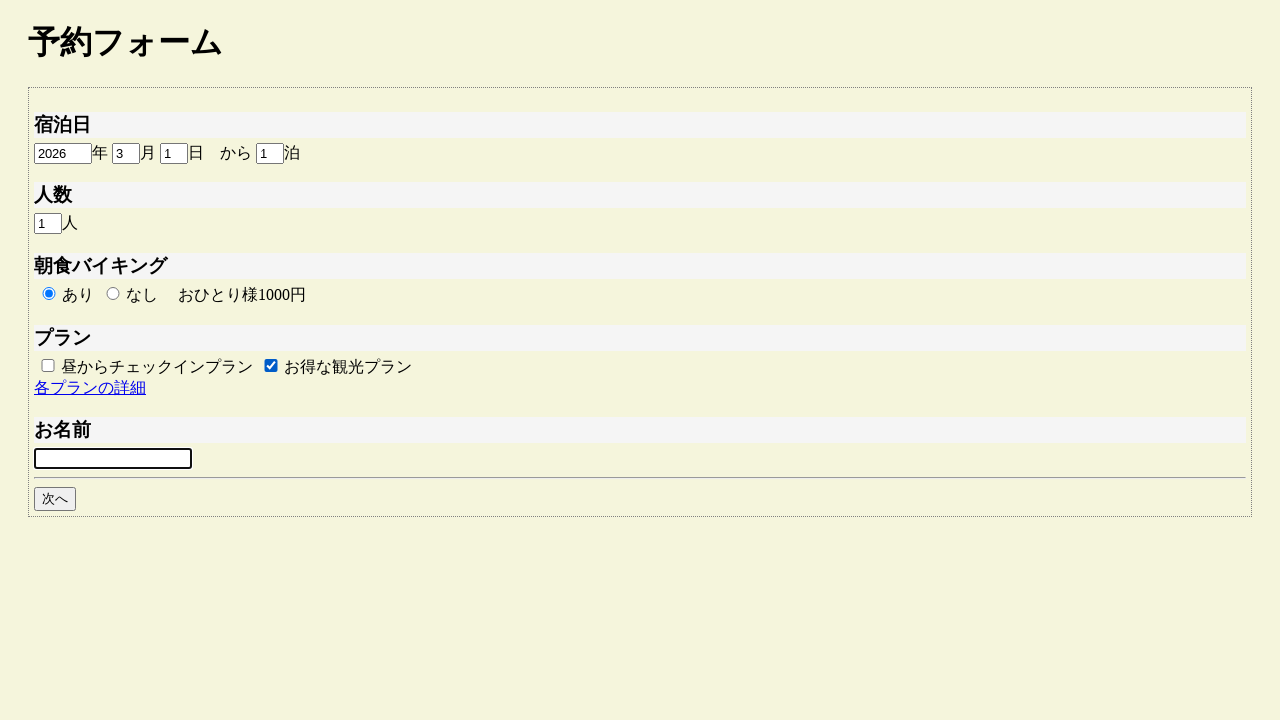

Filled guest name with 'たろう' on #guestname
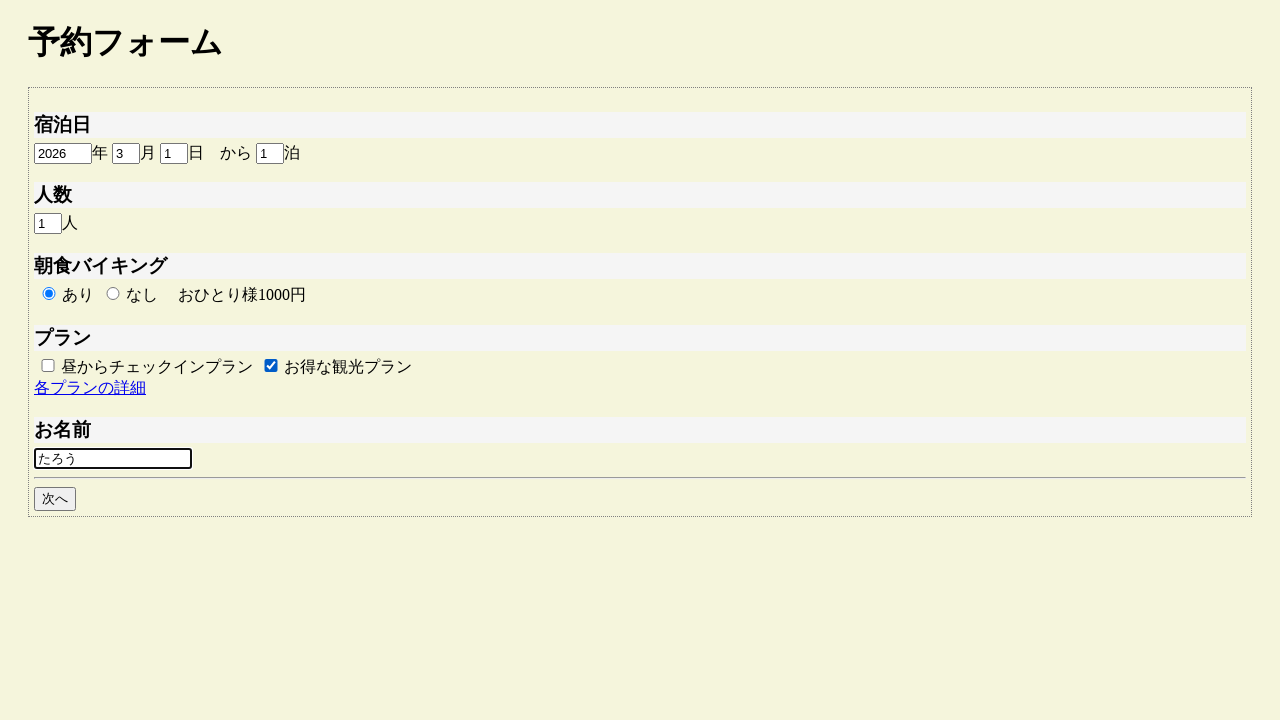

Clicked next button to proceed to confirmation page at (55, 499) on #goto_next
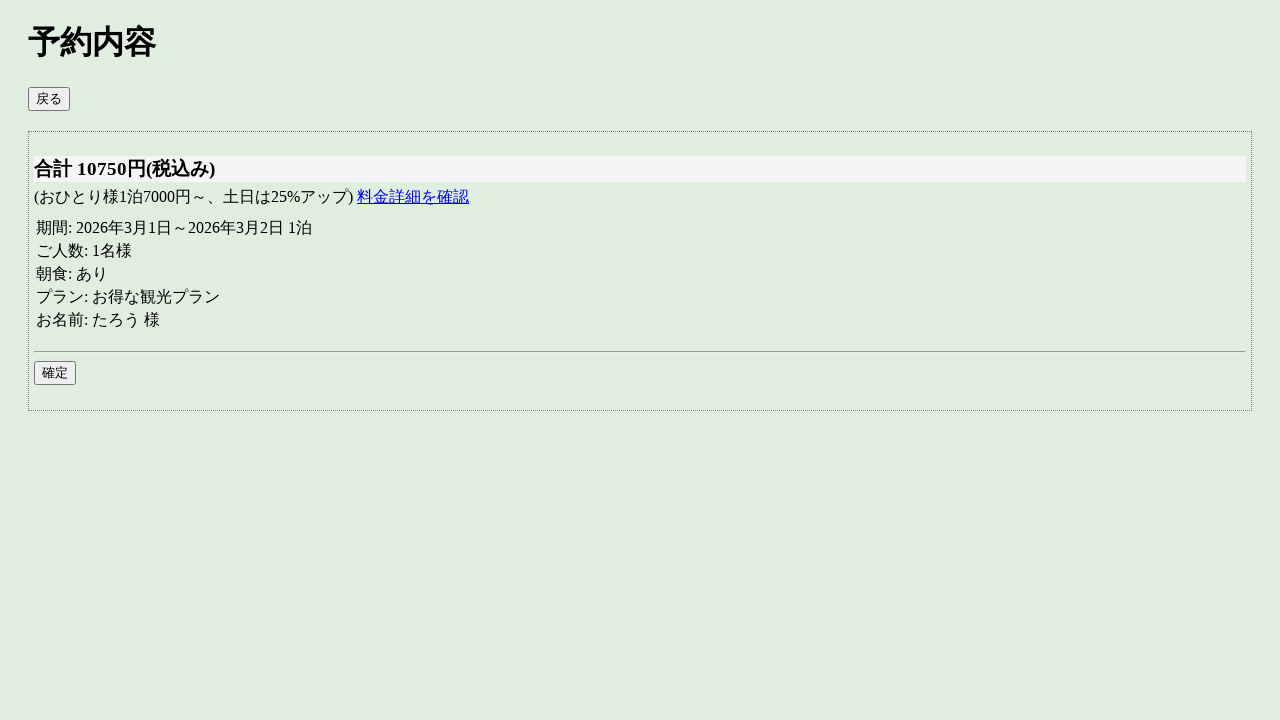

Clicked back button to return to reservation form at (49, 99) on #returnto_index
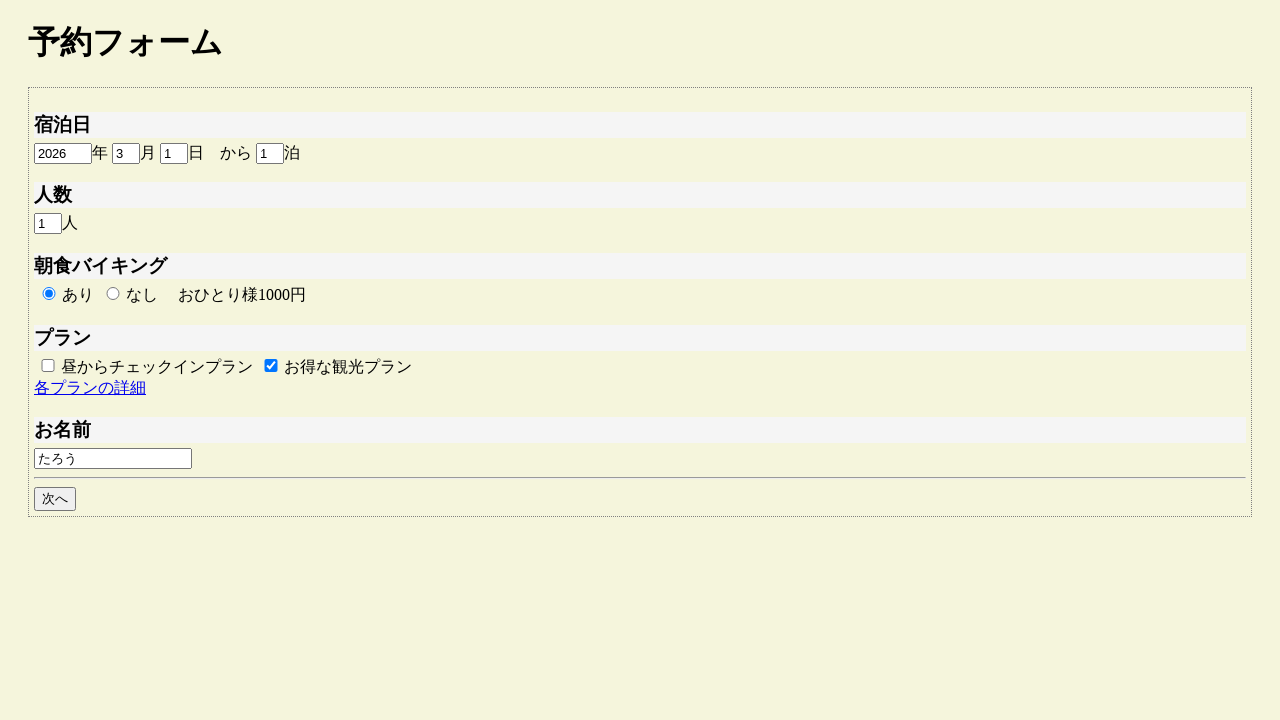

Cleared reserve year field for second form fill on #reserve_year
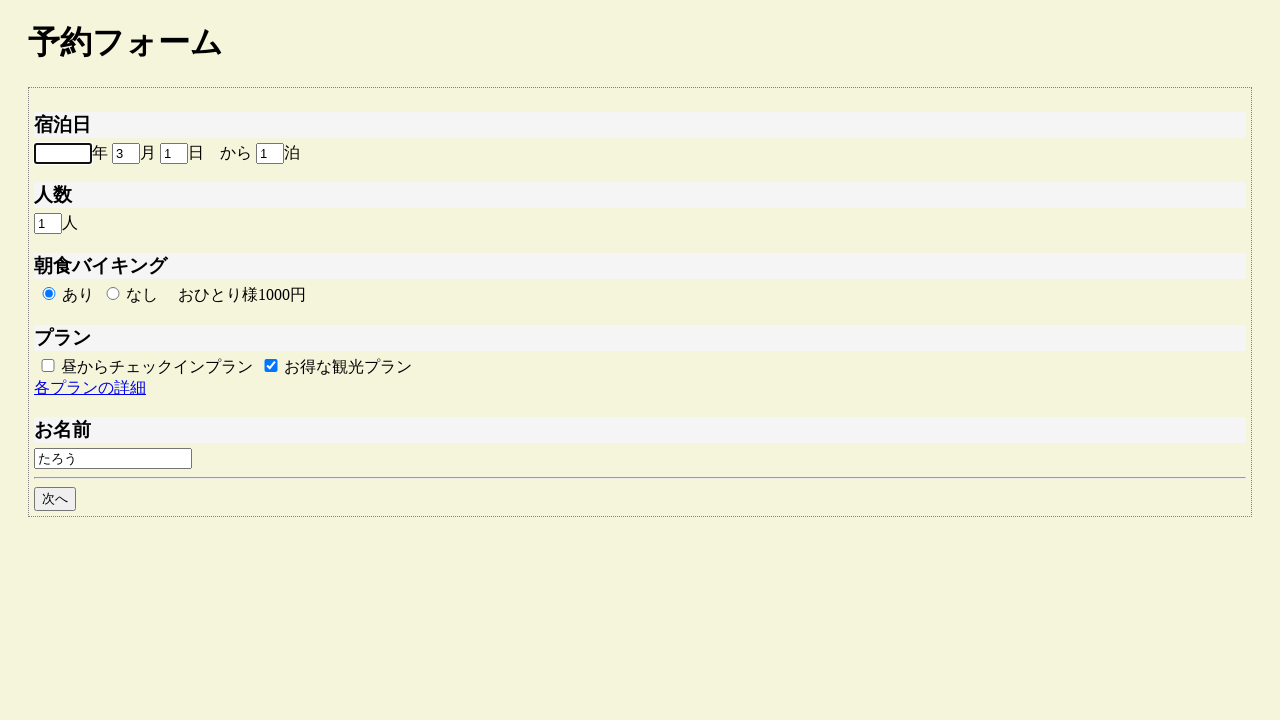

Cleared reserve month field for second form fill on #reserve_month
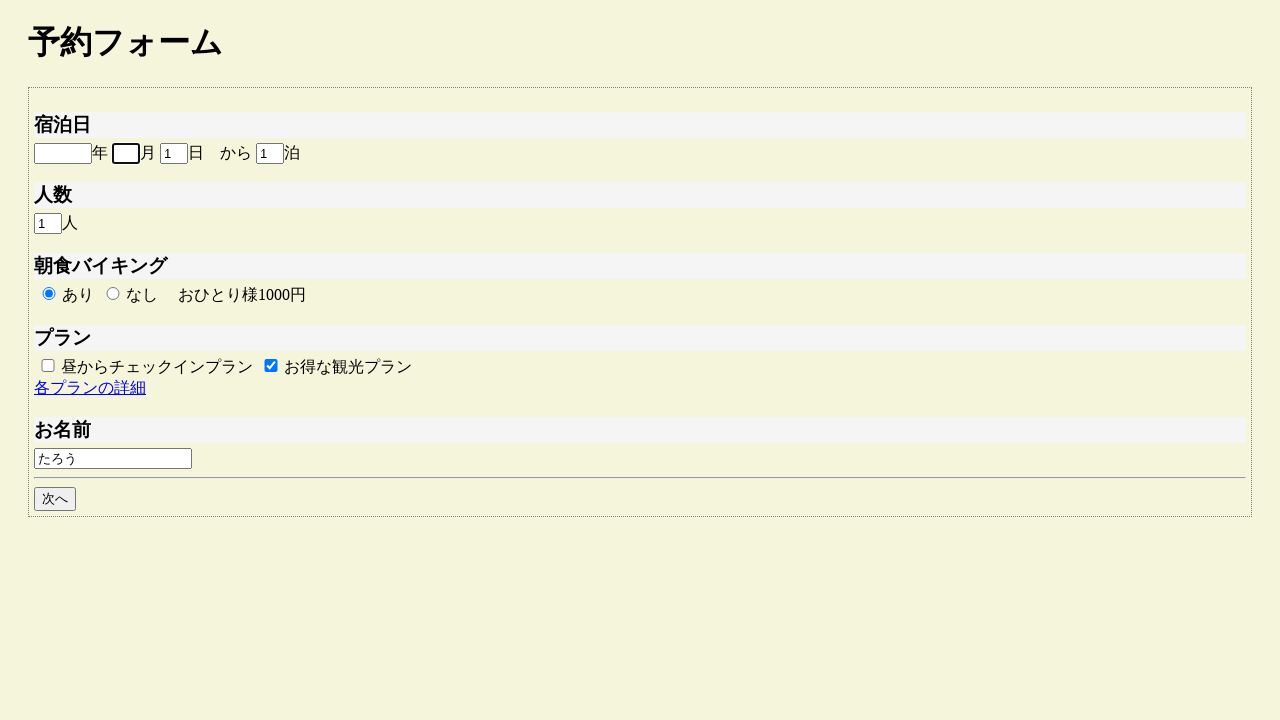

Cleared reserve day field for second form fill on #reserve_day
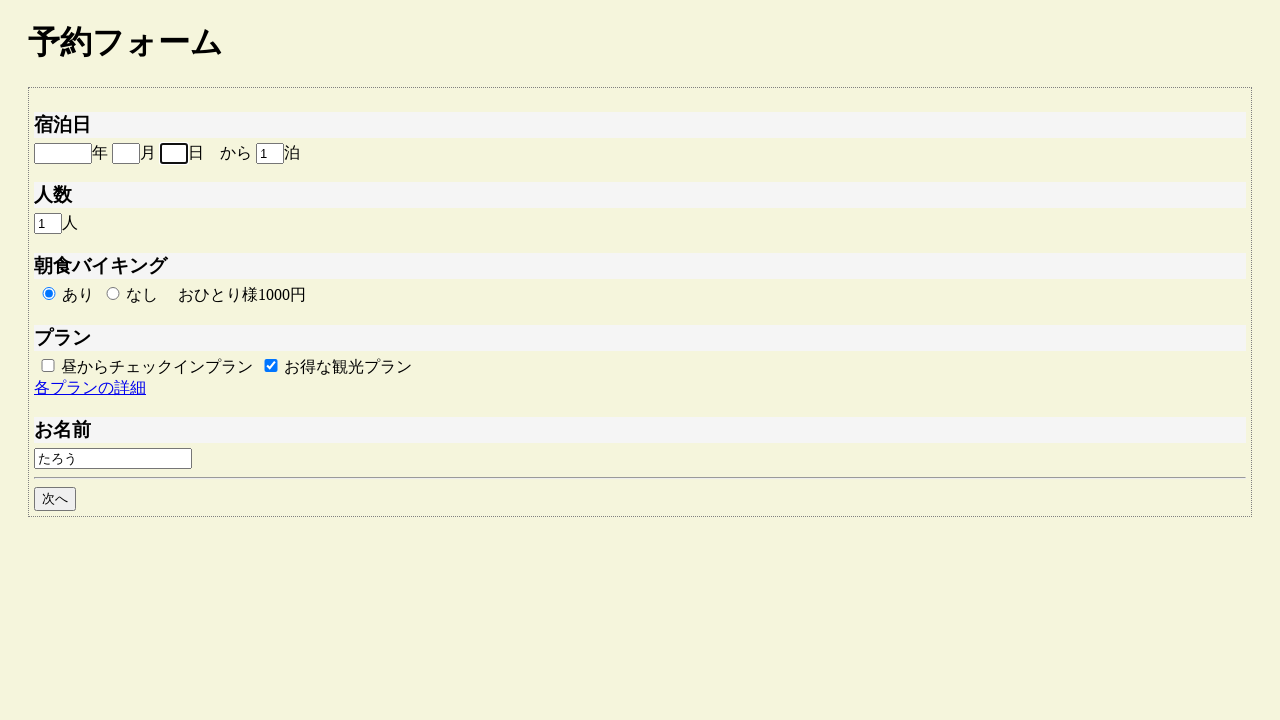

Cleared reserve term field for second form fill on #reserve_term
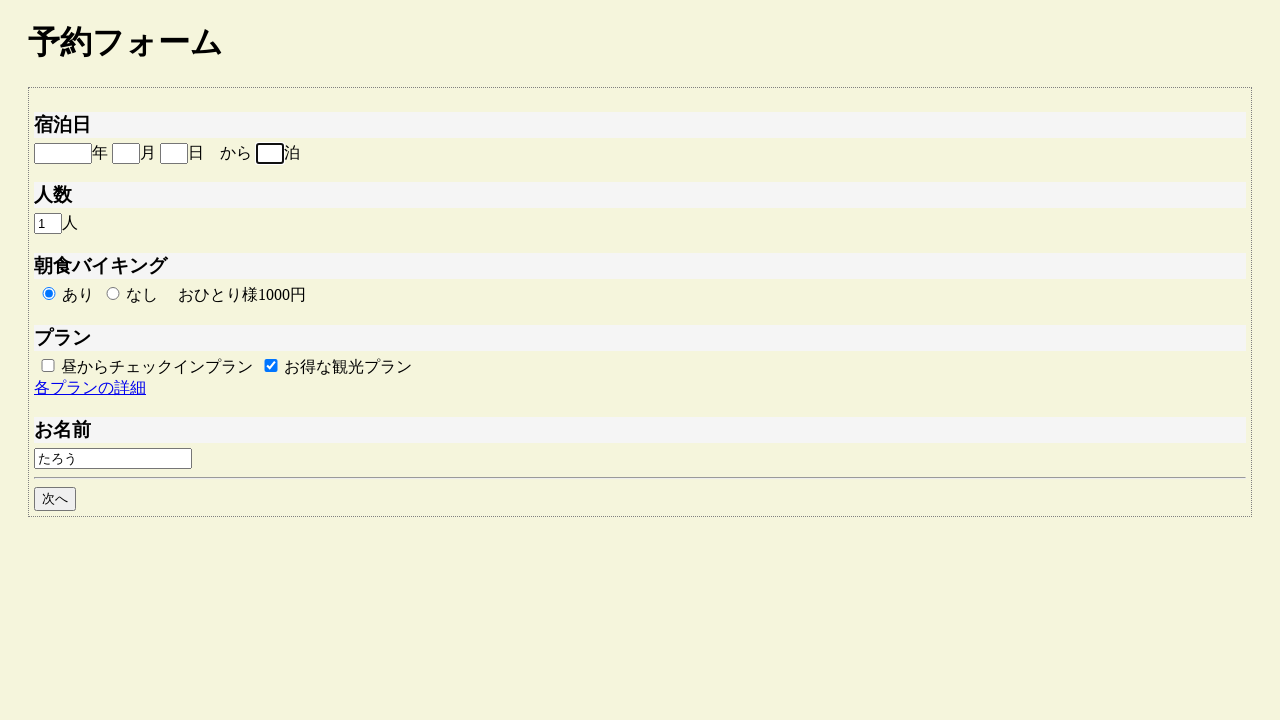

Cleared headcount field for second form fill on #headcount
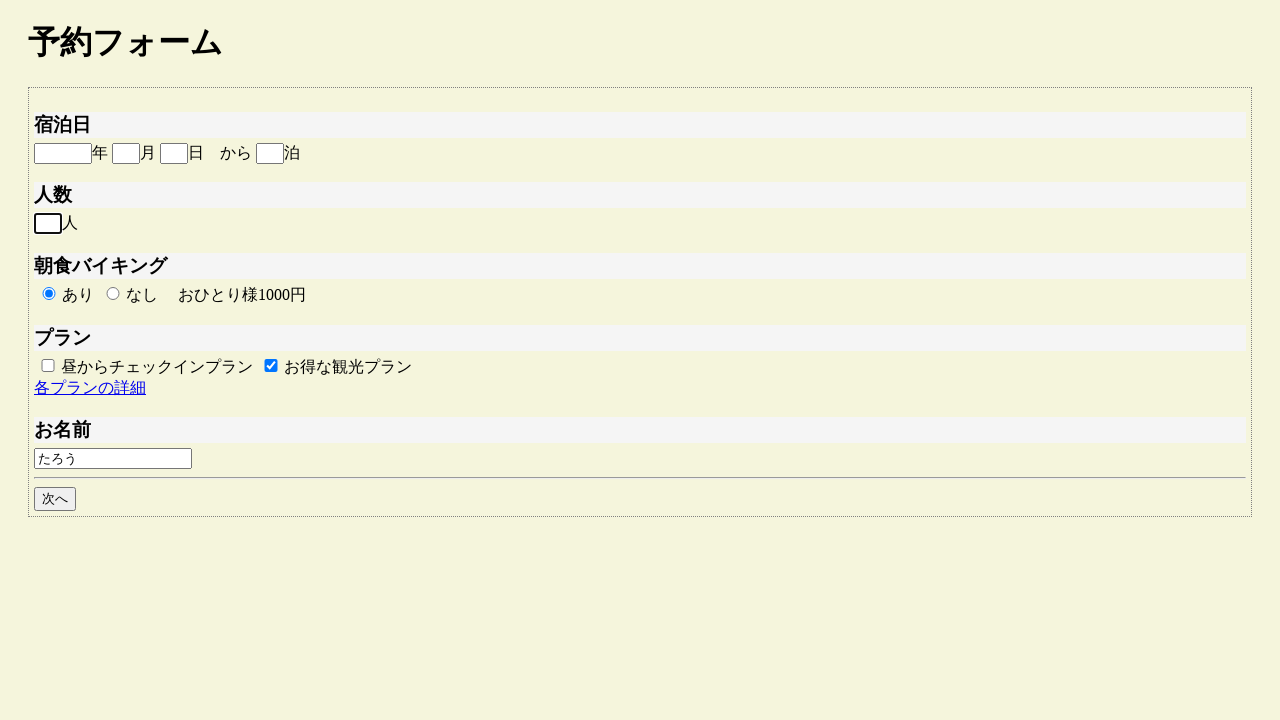

Cleared guest name field for second form fill on #guestname
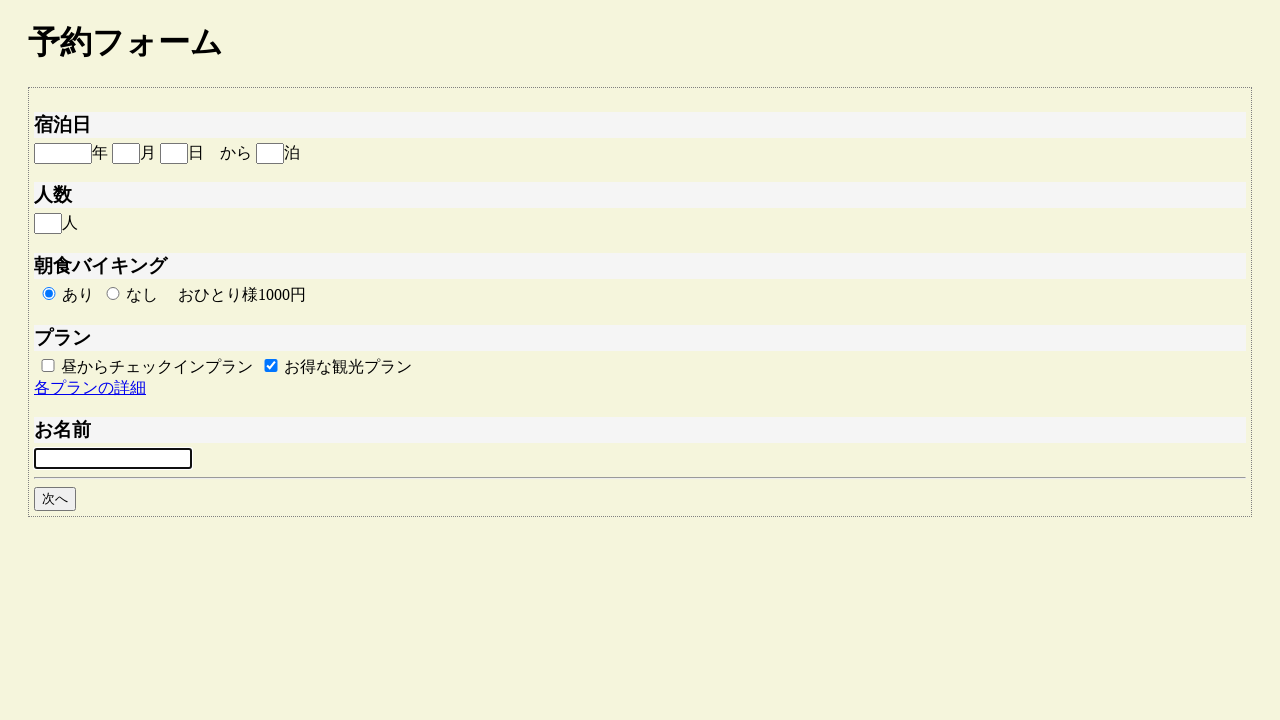

Filled reserve year with 2026 (second time) on #reserve_year
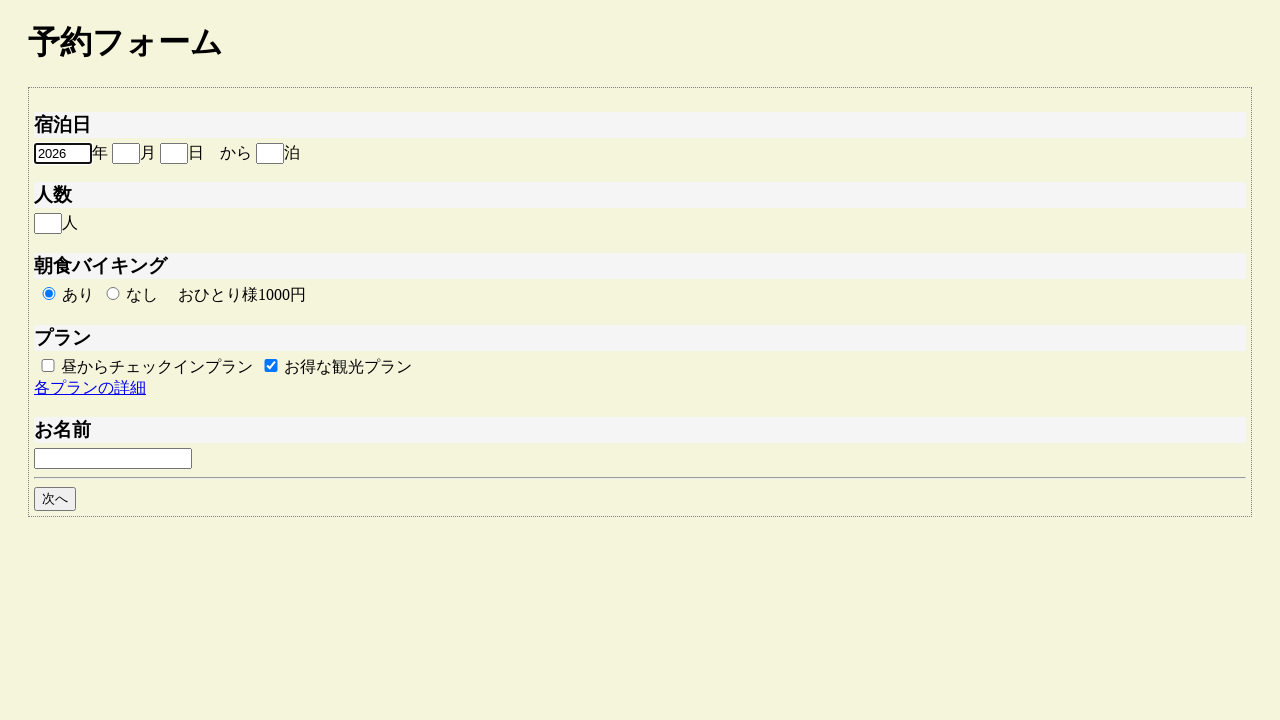

Filled reserve month with 3 (second time) on #reserve_month
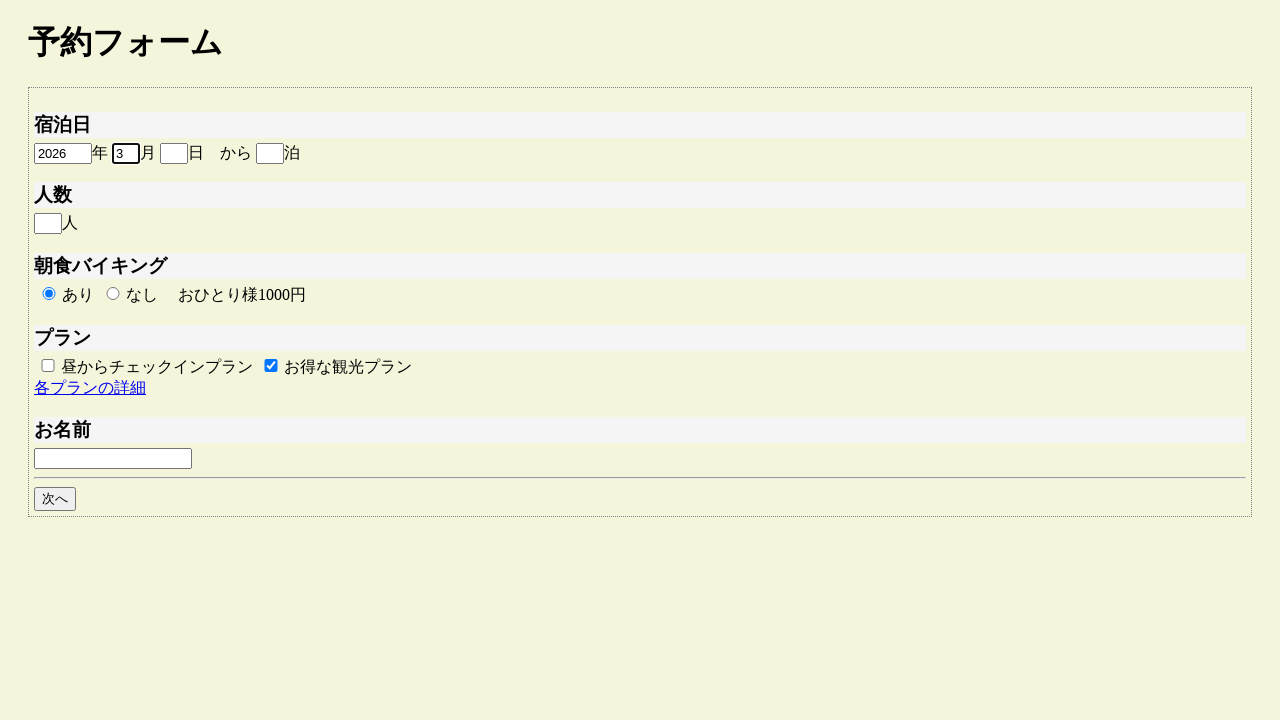

Filled reserve day with 1 (second time) on #reserve_day
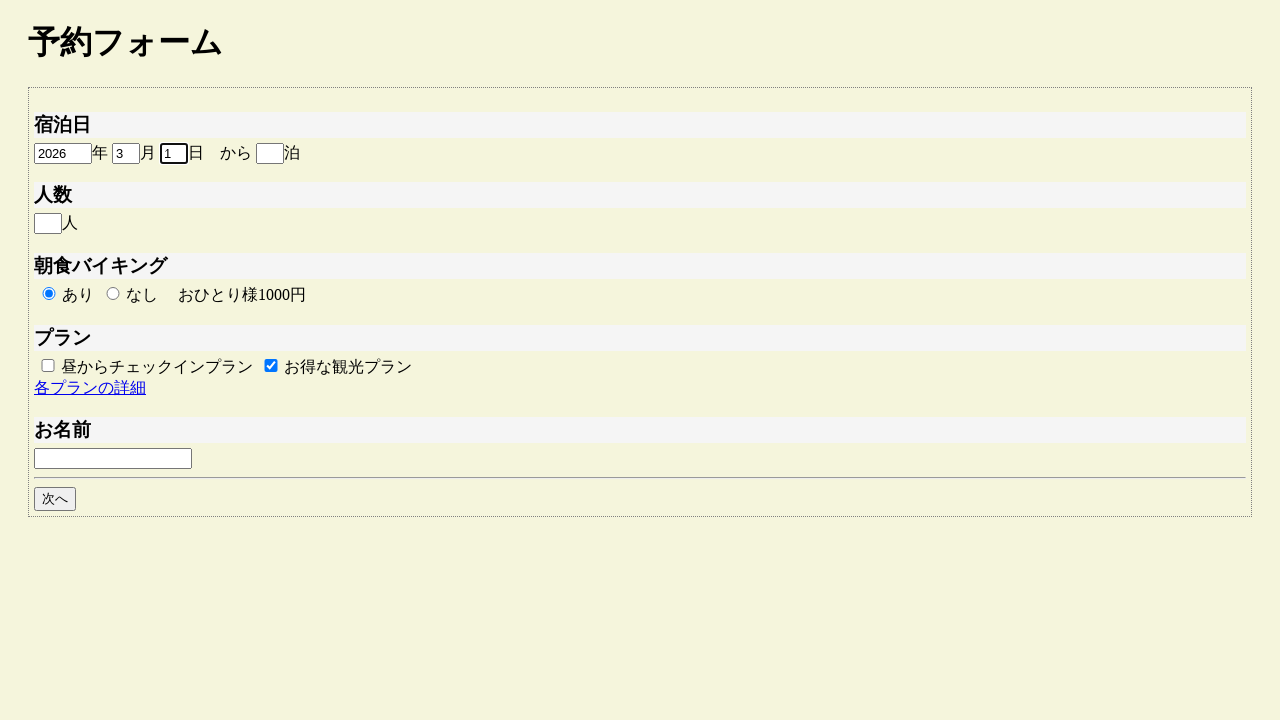

Filled reserve term with 1 (second time) on #reserve_term
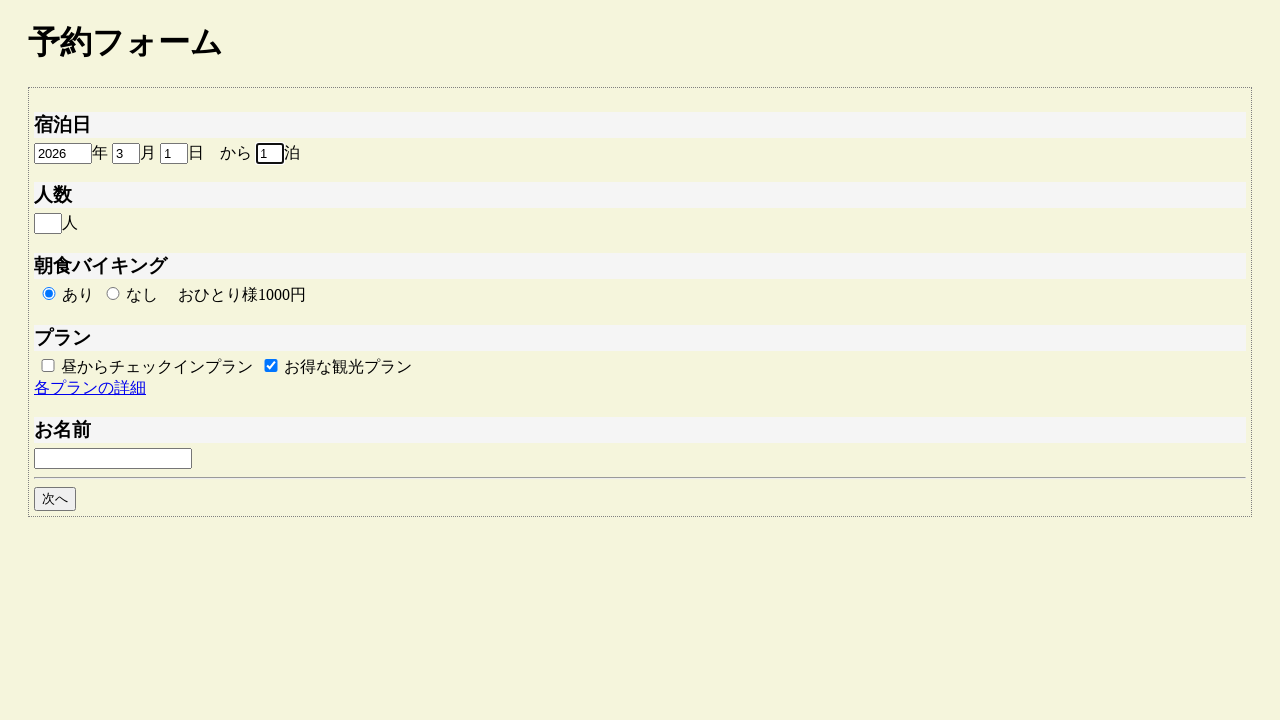

Filled headcount with 1 (second time) on #headcount
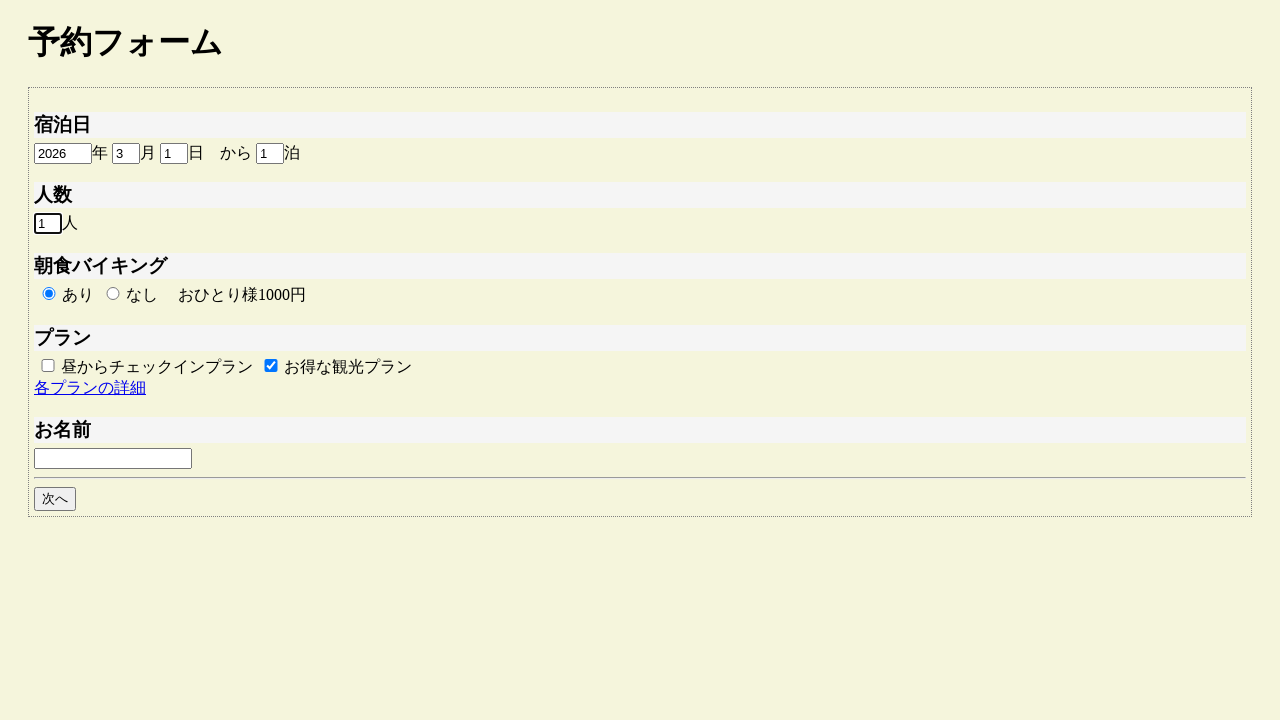

Selected breakfast option (second time) at (49, 294) on #breakfast_on
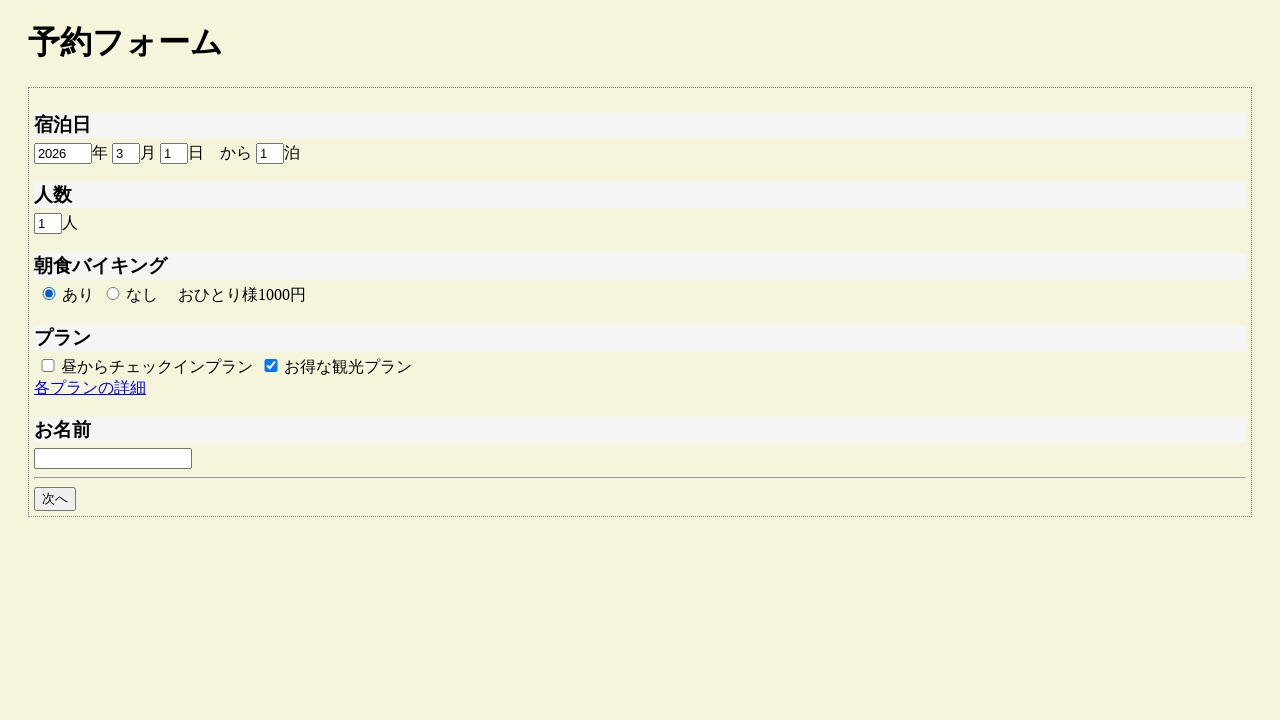

Selected plan B (second time) at (271, 365) on #plan_b
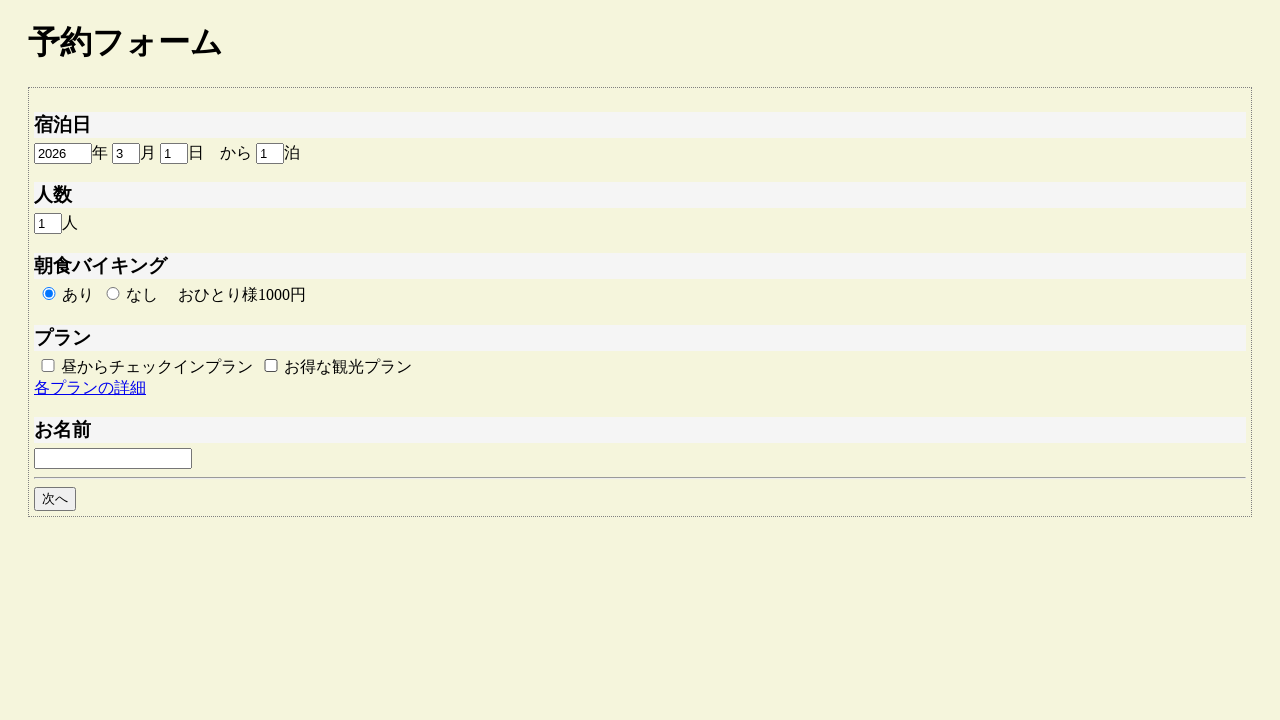

Cleared guest name field (second time) on #guestname
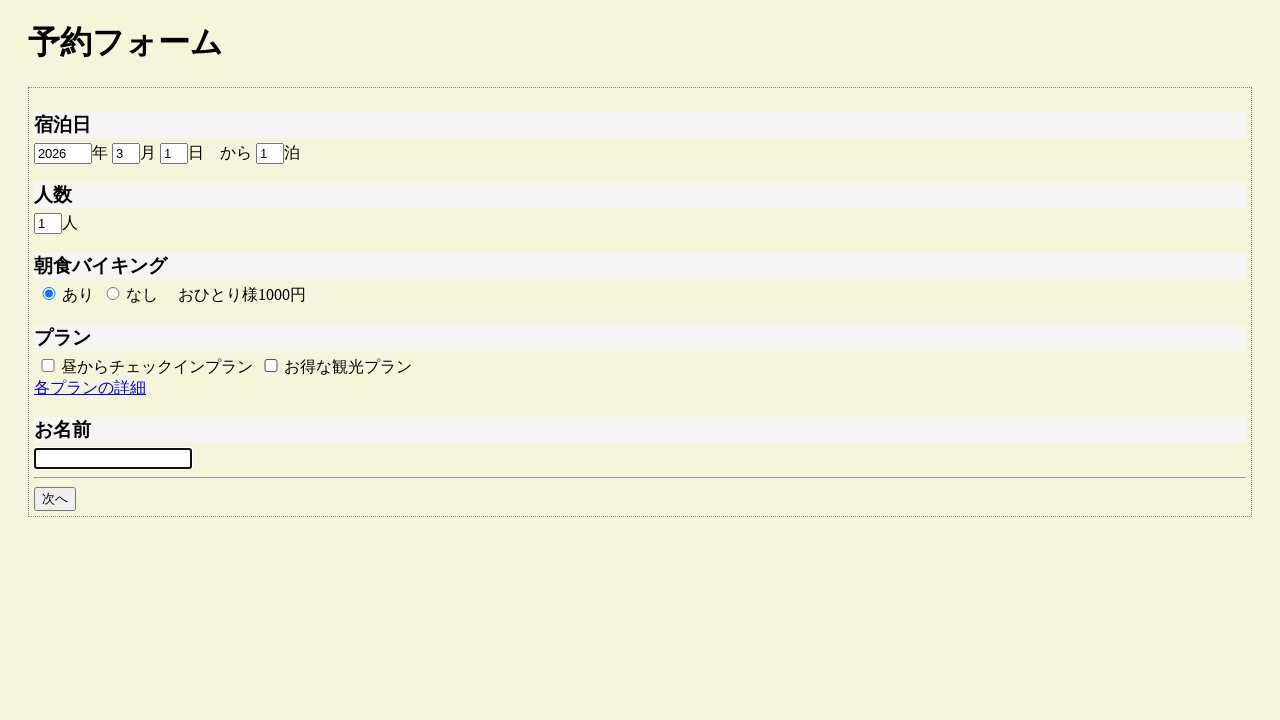

Filled guest name with new name 'やまだたろう' on #guestname
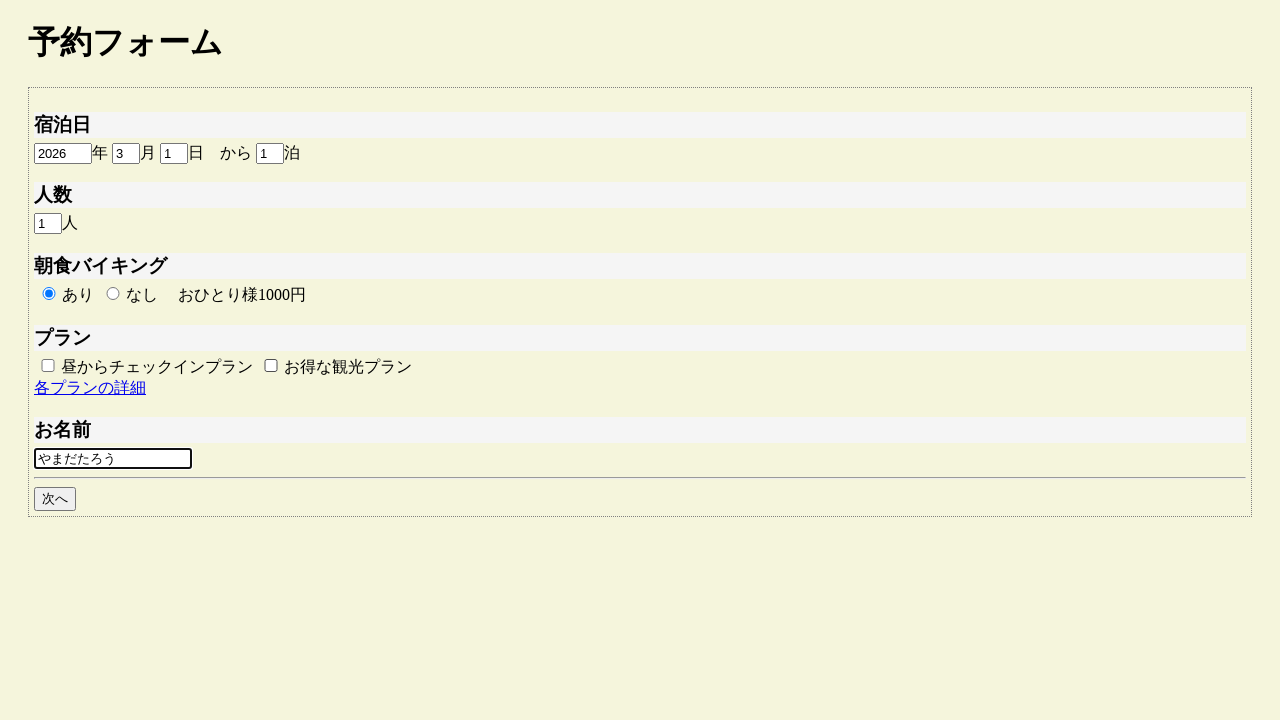

Clicked next button to proceed to confirmation page with updated guest name at (55, 499) on #goto_next
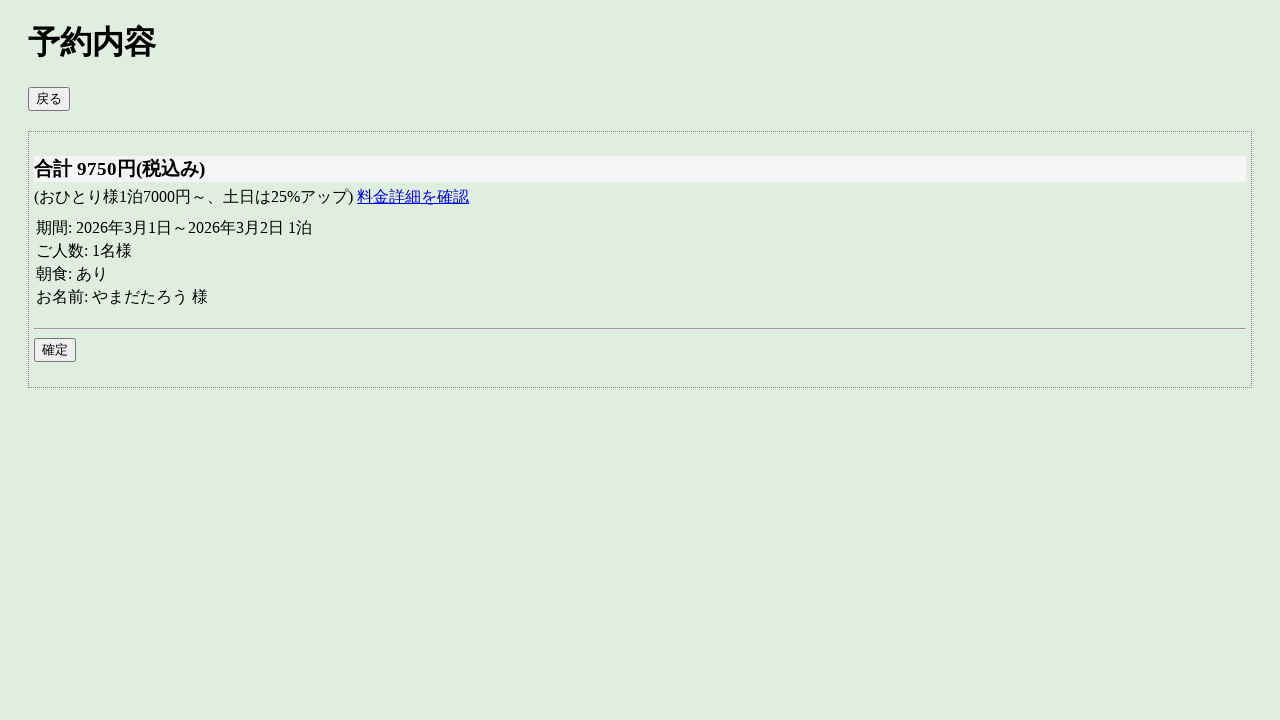

Clicked confirm button to complete the reservation at (55, 350) on #commit
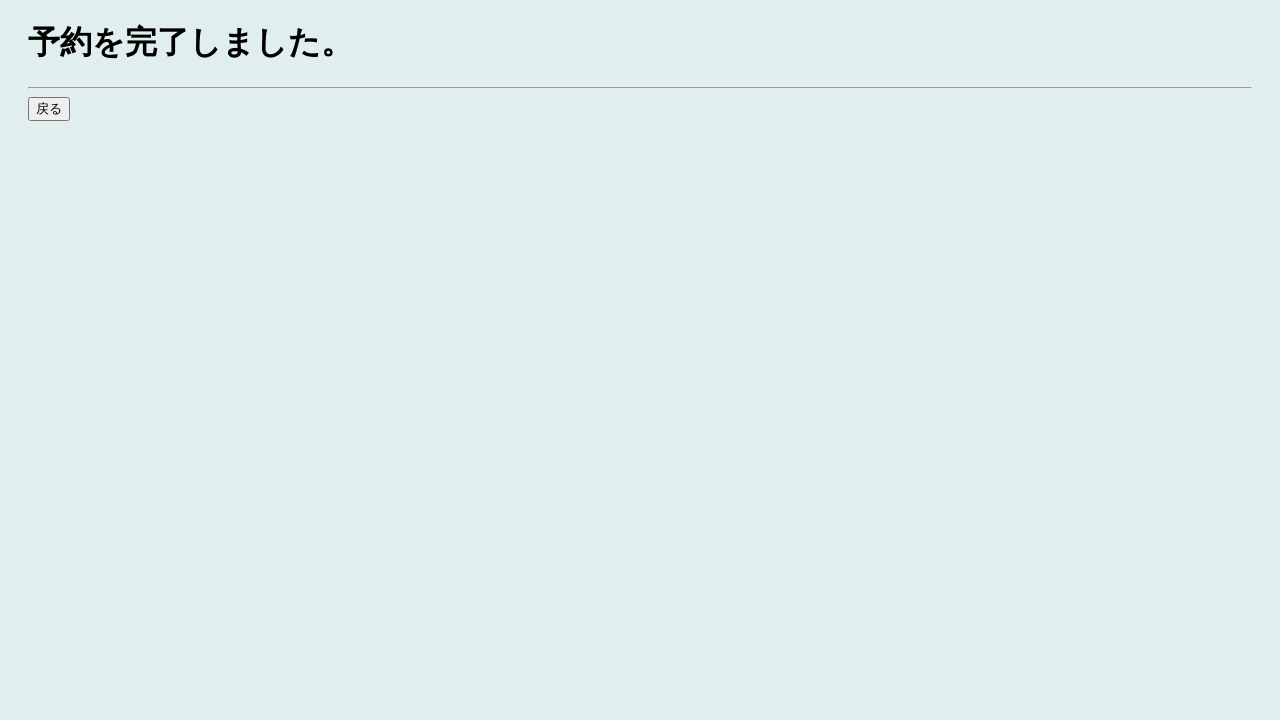

Reservation completion page loaded successfully
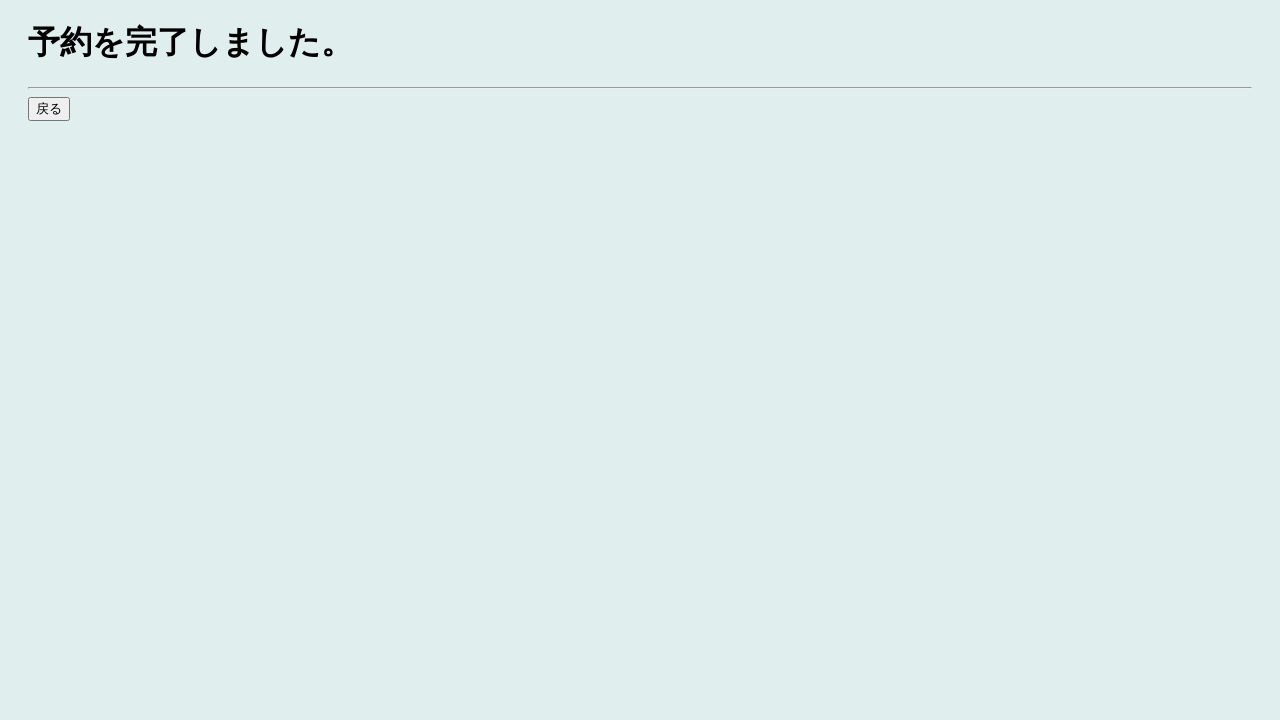

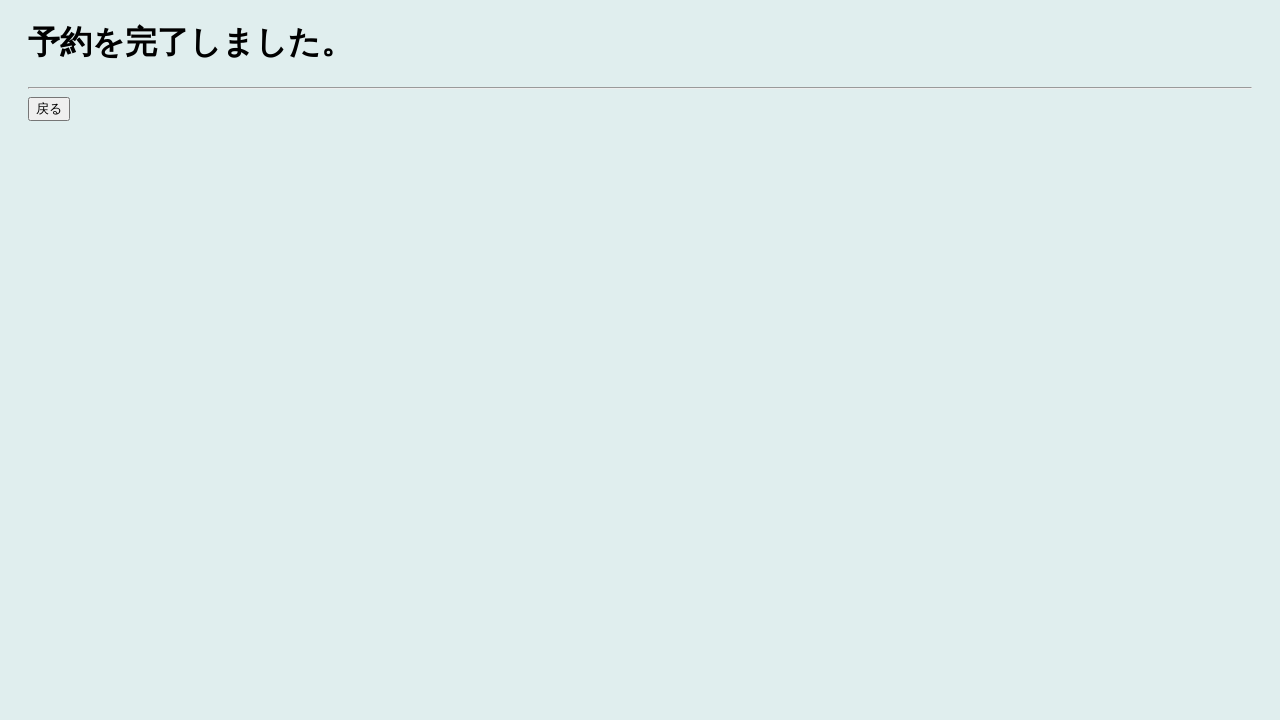